Tests a simple form by filling in first name, last name, city, and country fields using different selector strategies (tag name, name attribute, class name, and ID), then submits the form by clicking a button.

Starting URL: http://suninjuly.github.io/simple_form_find_task.html

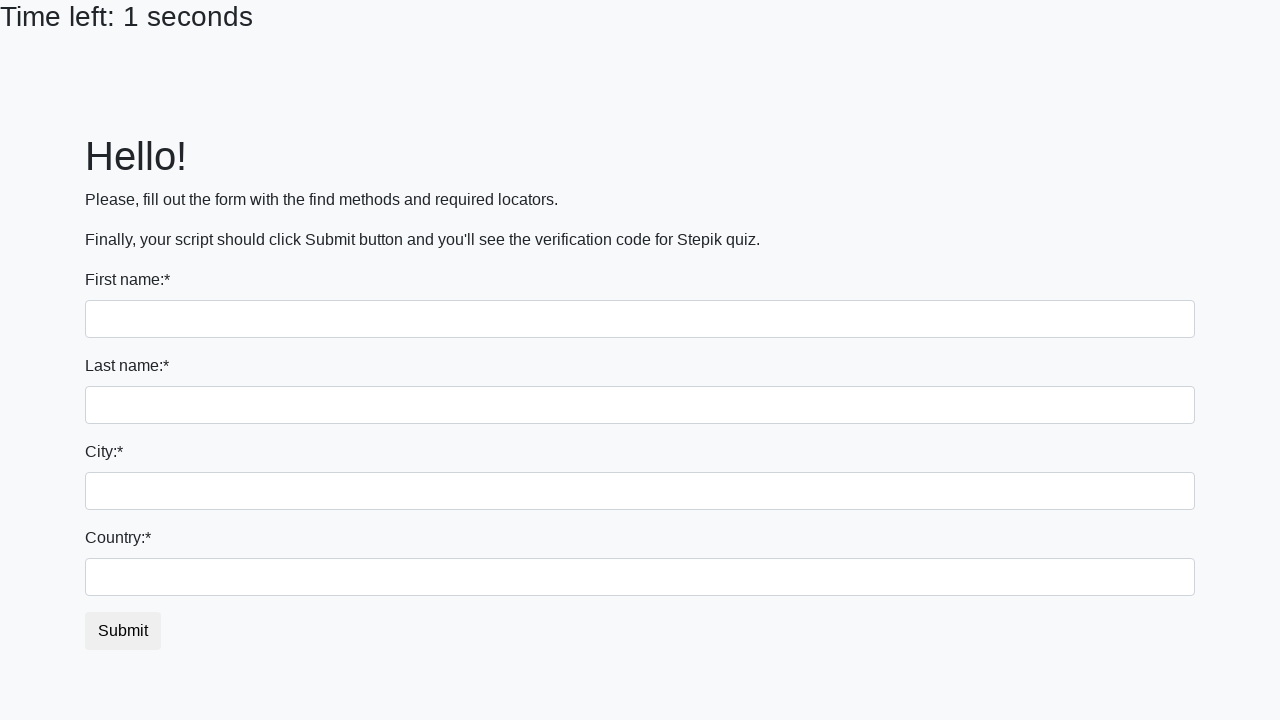

Filled first name field with 'Ivan' using input tag selector on input
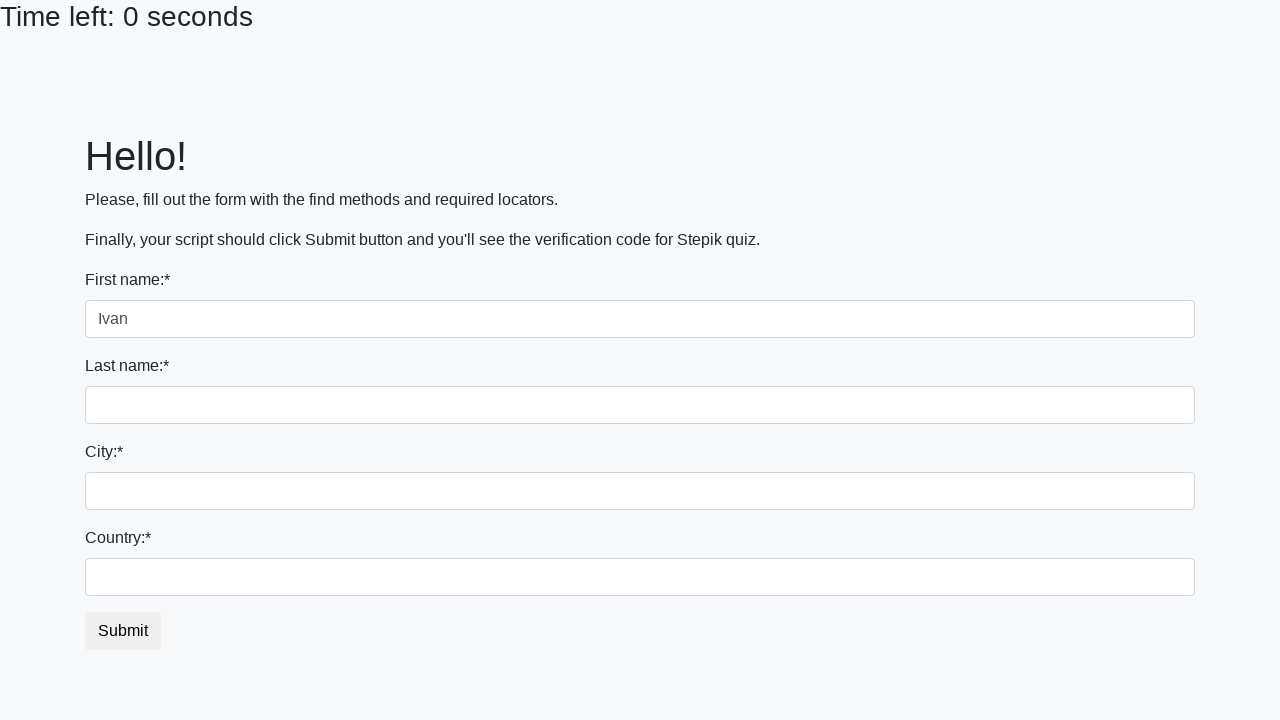

Filled last name field with 'Petrov' using name attribute selector on input[name='last_name']
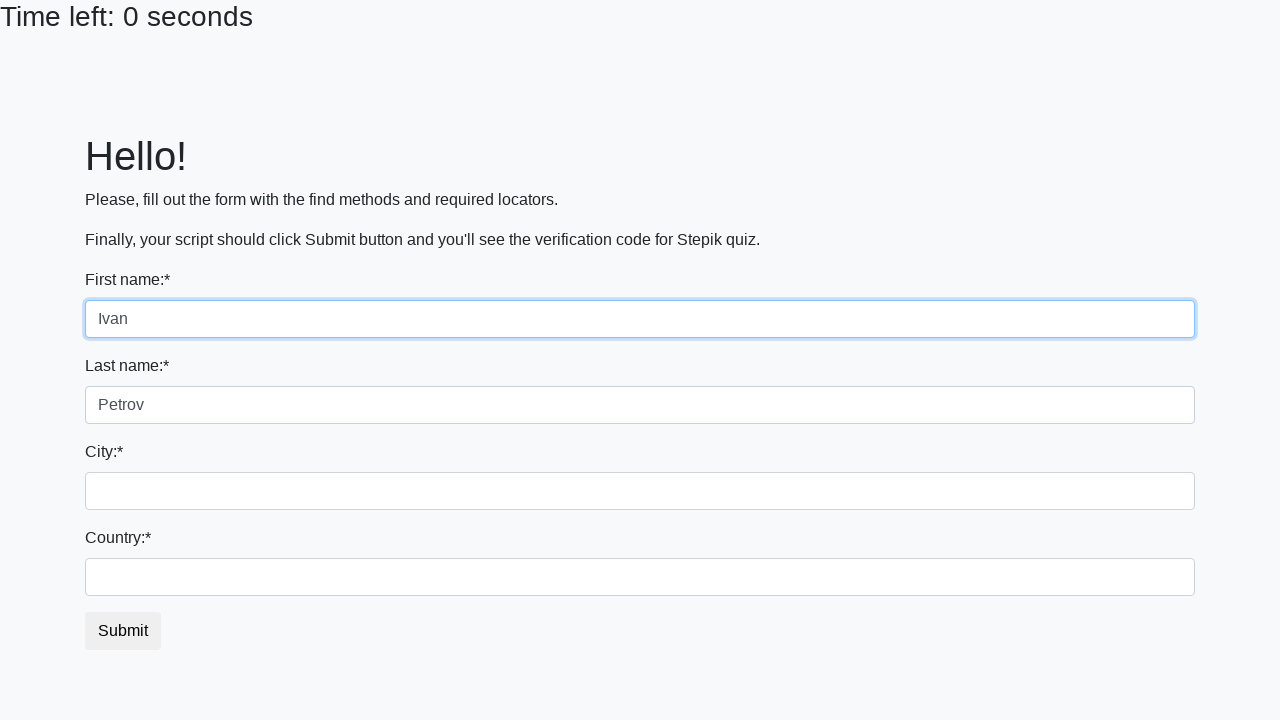

Filled city field with 'Smolensk' using class name selector on .city
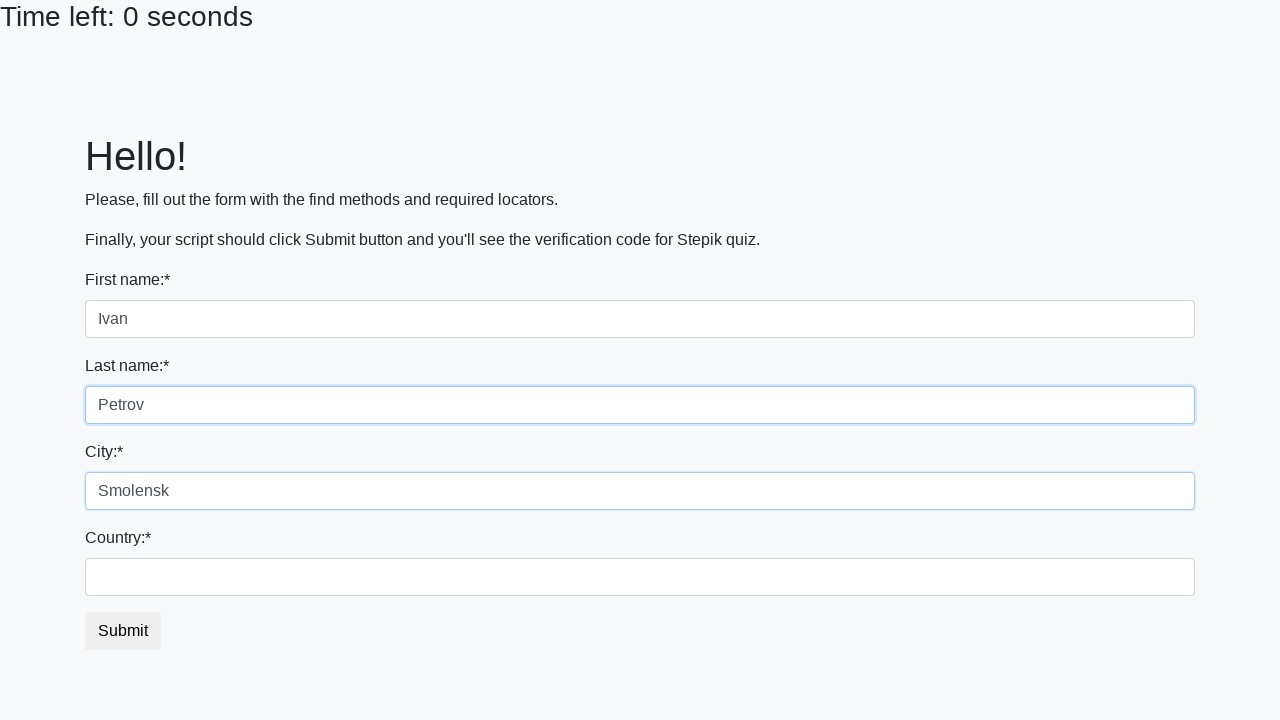

Filled country field with 'Russia' using ID selector on #country
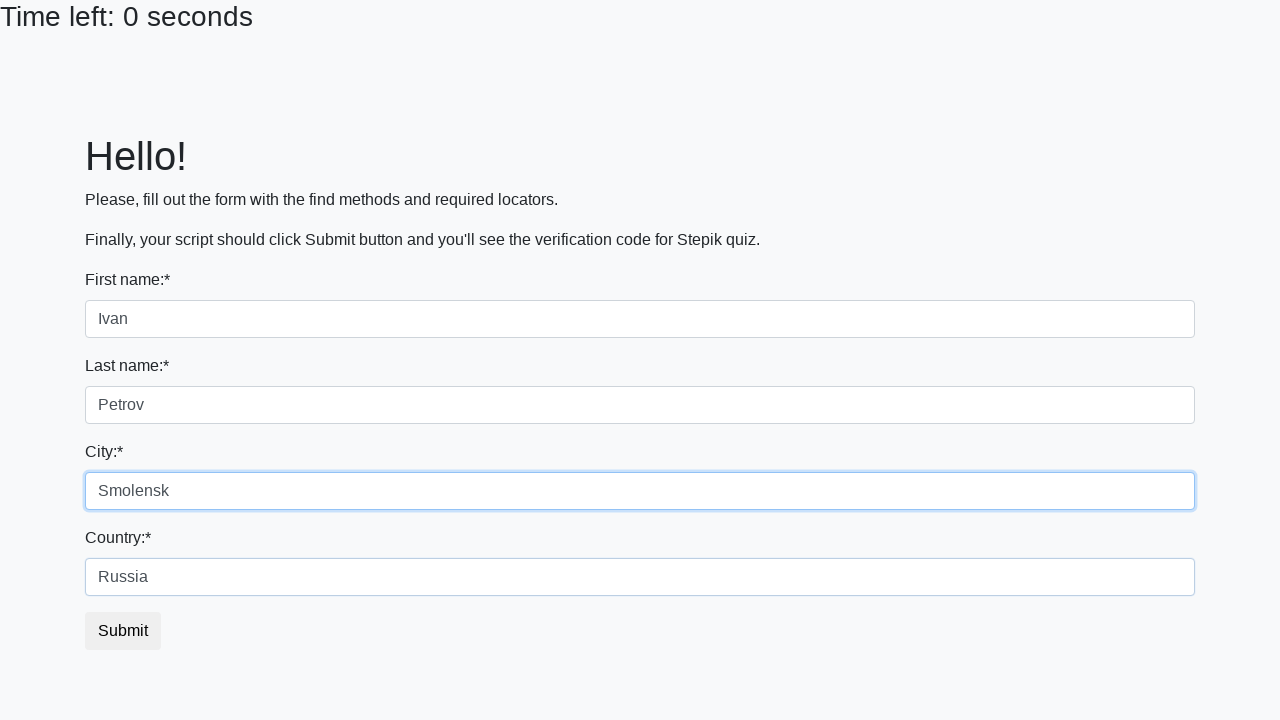

Clicked submit button to submit the form at (123, 631) on button.btn
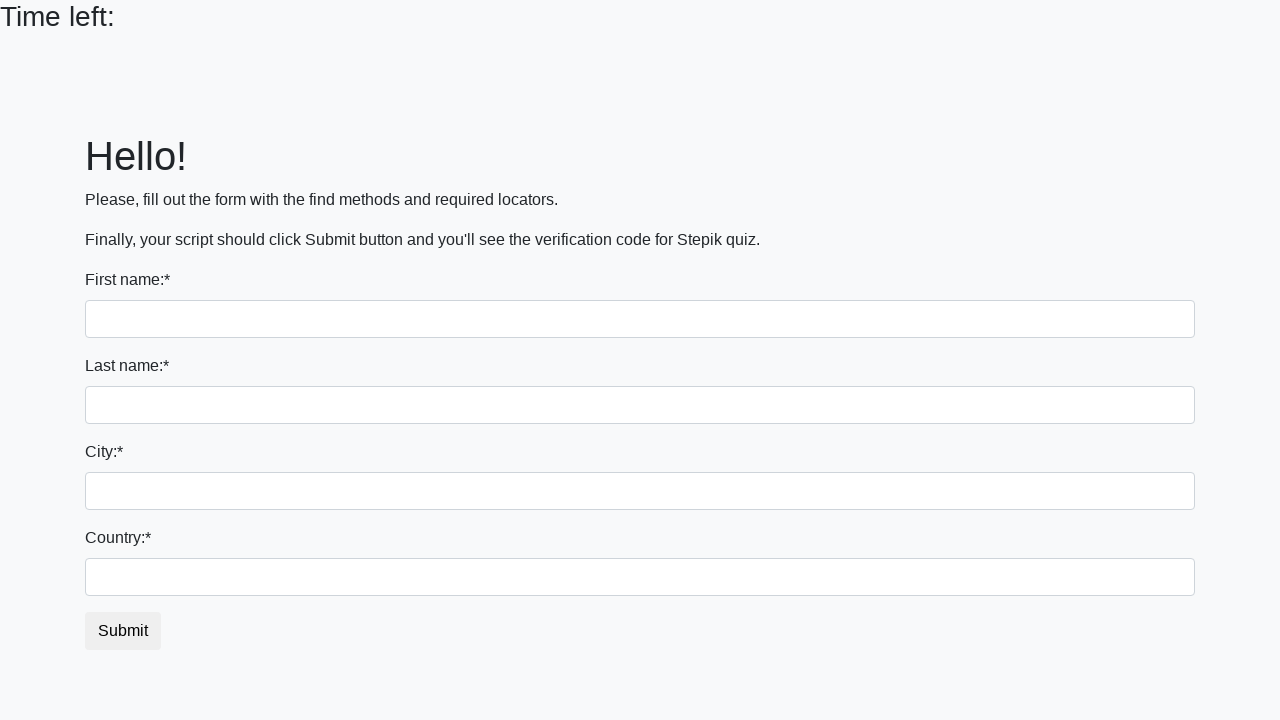

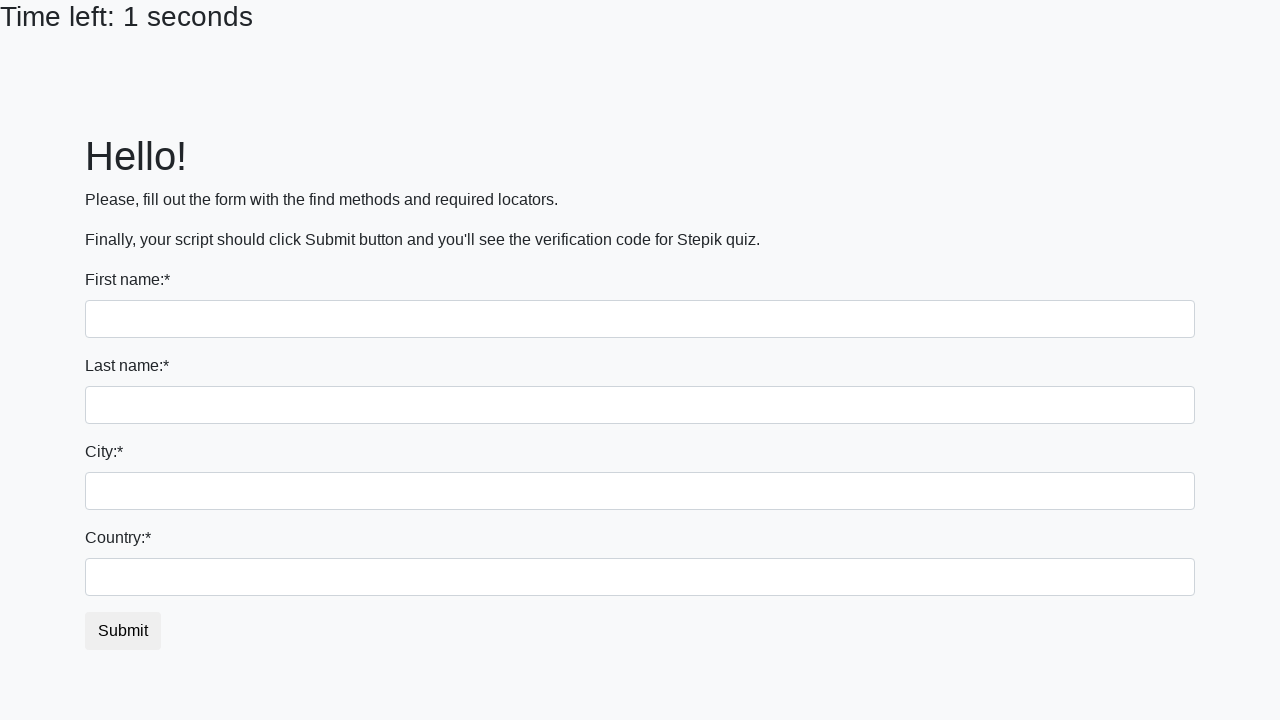